Tests the search functionality on the Playwright documentation site by clicking the search button, typing a query, and pressing Enter to search

Starting URL: https://playwright.dev

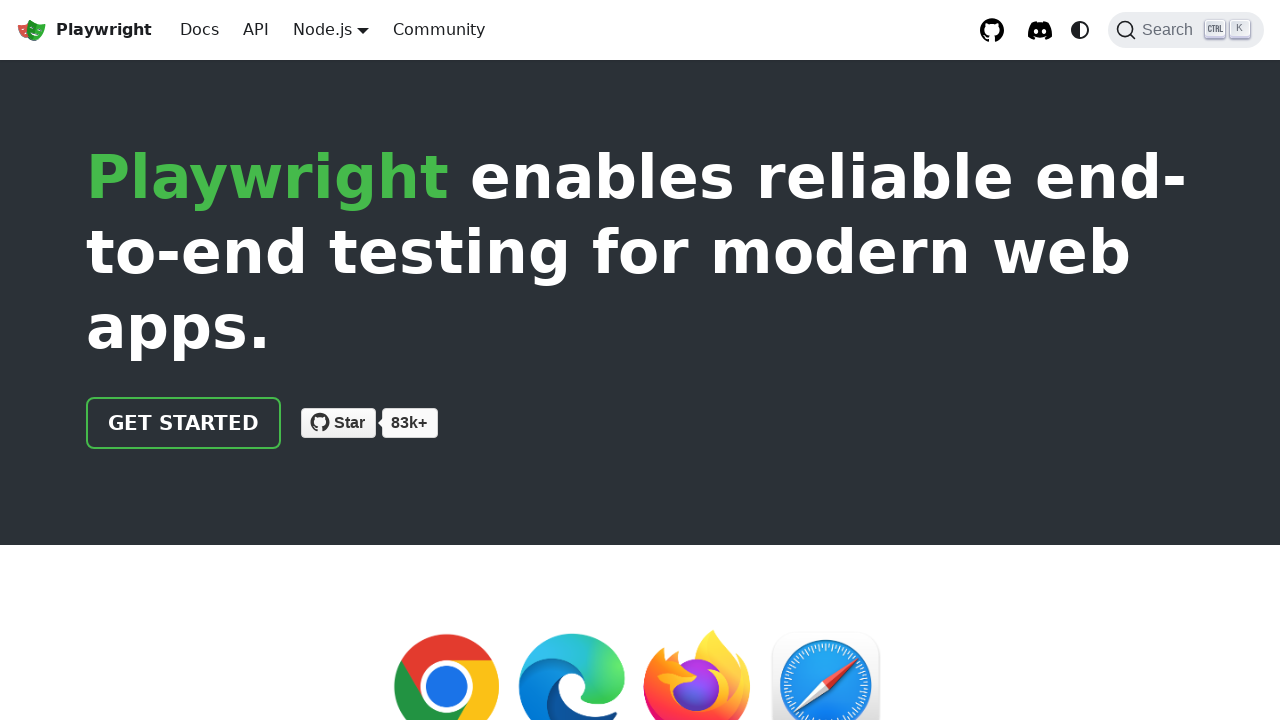

Clicked search button to open search dialog at (1186, 30) on internal:role=button[name="search"i]
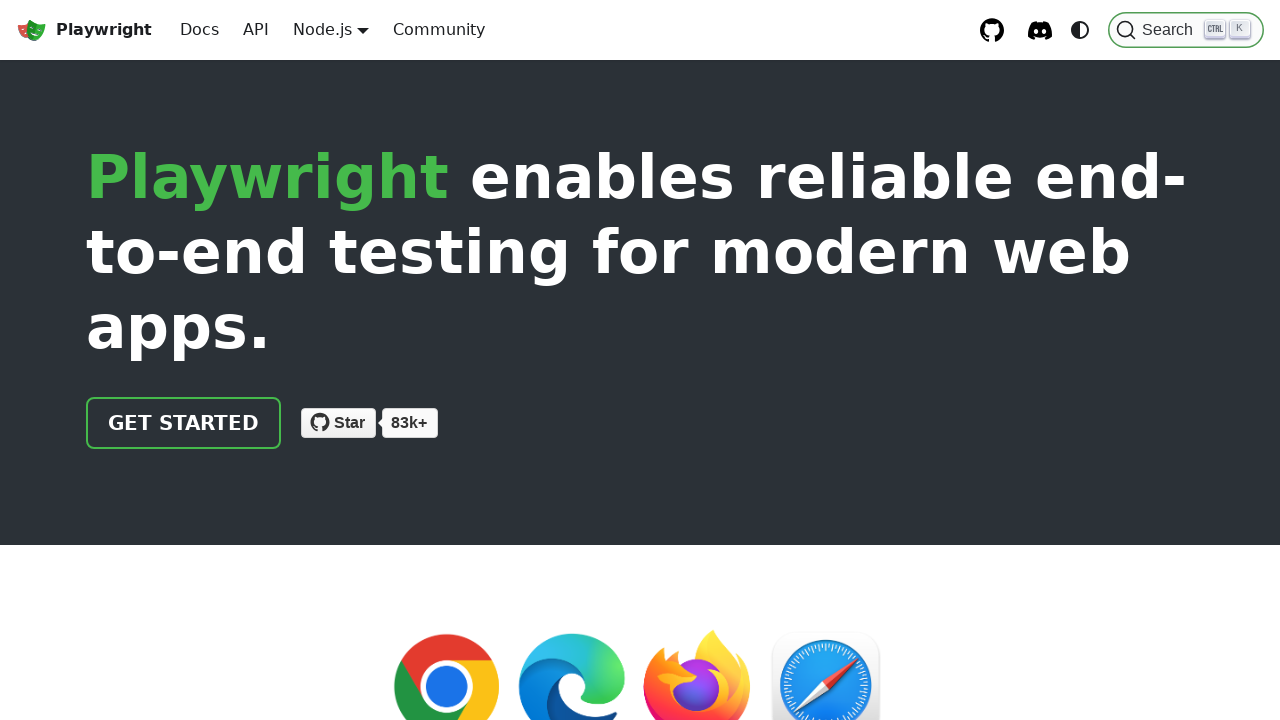

Typed 'Python' in search box with 100ms delay on internal:role=searchbox[name="search"i]
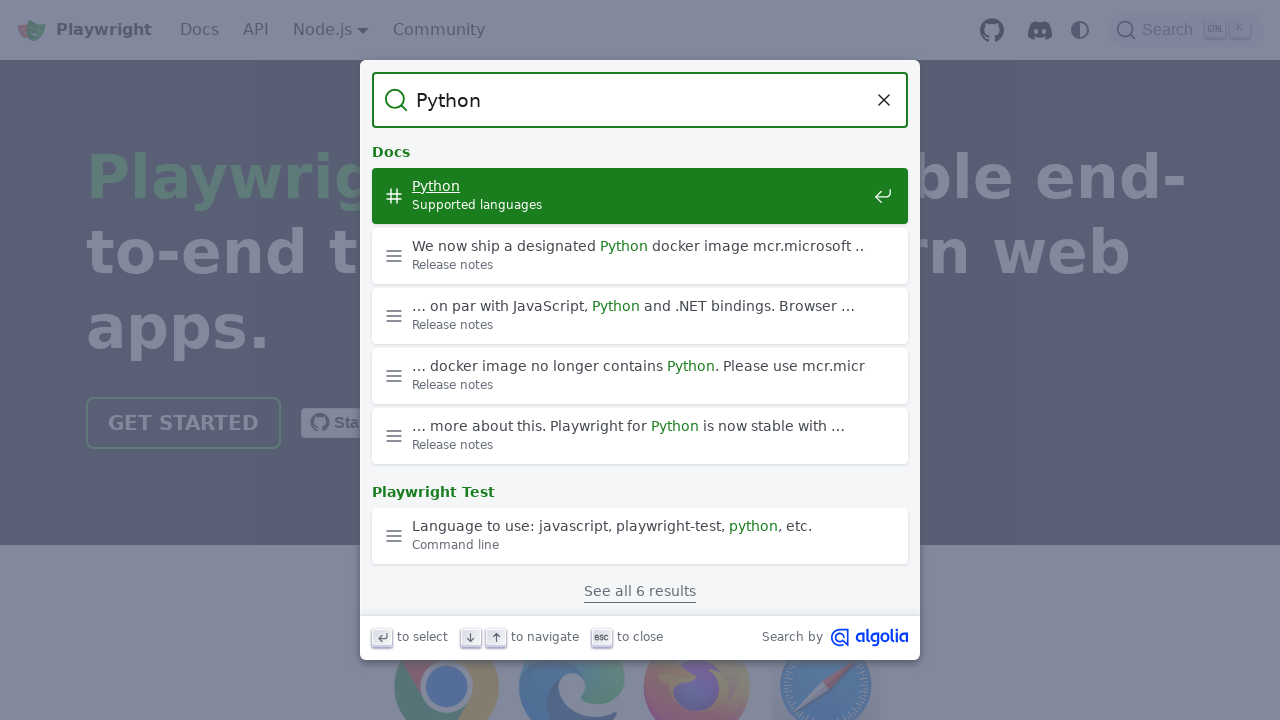

Pressed Enter to submit search query
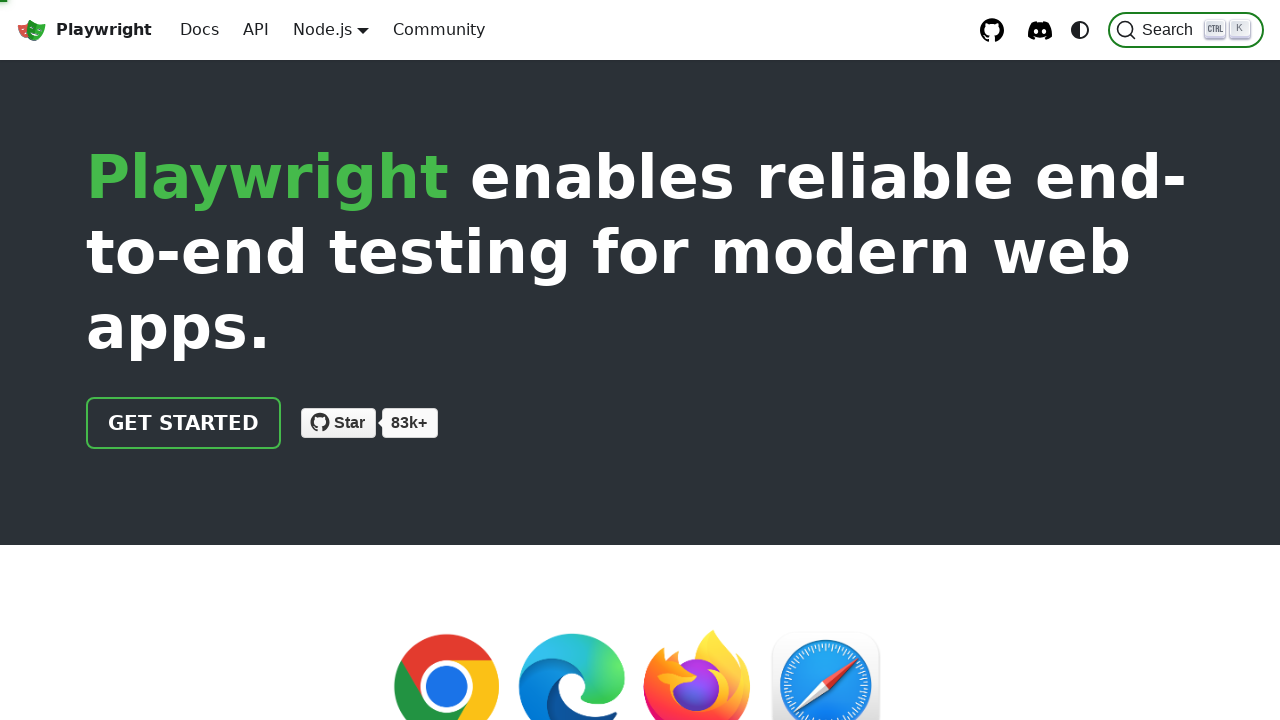

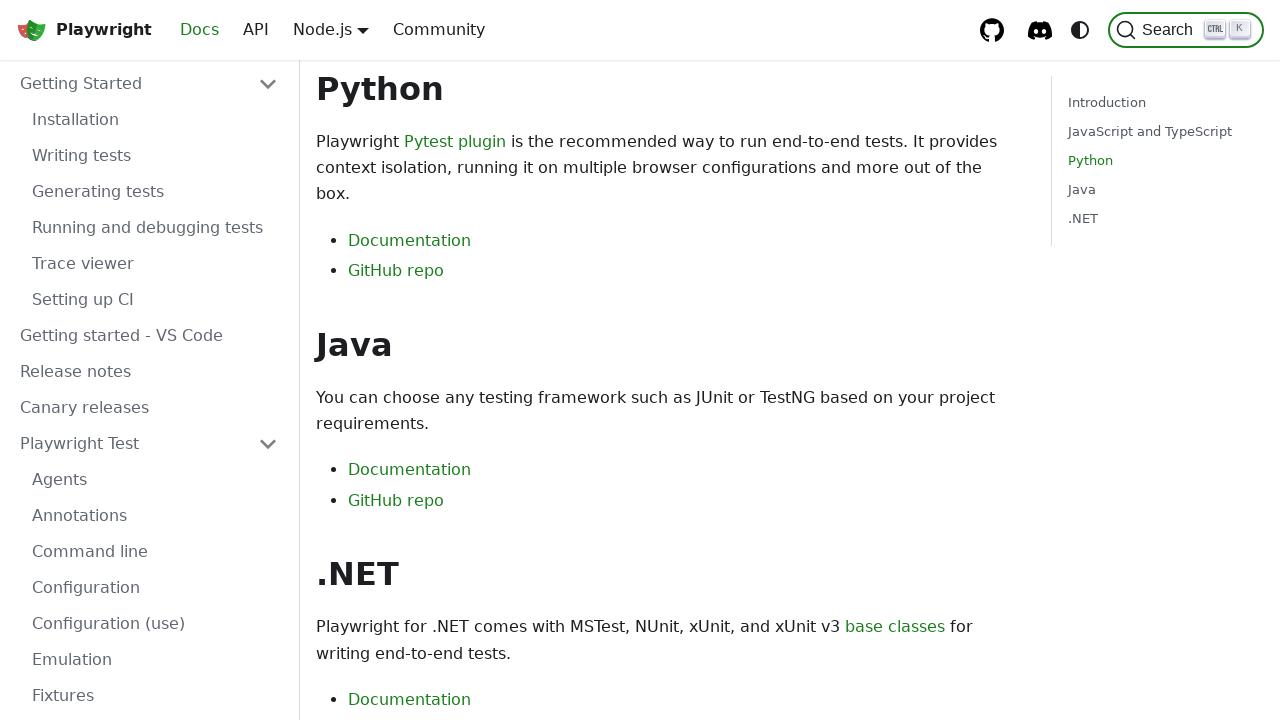